Navigates to a test site and verifies the page title is "Index Page"

Starting URL: https://jdi-framework.github.io/tests/index.htm

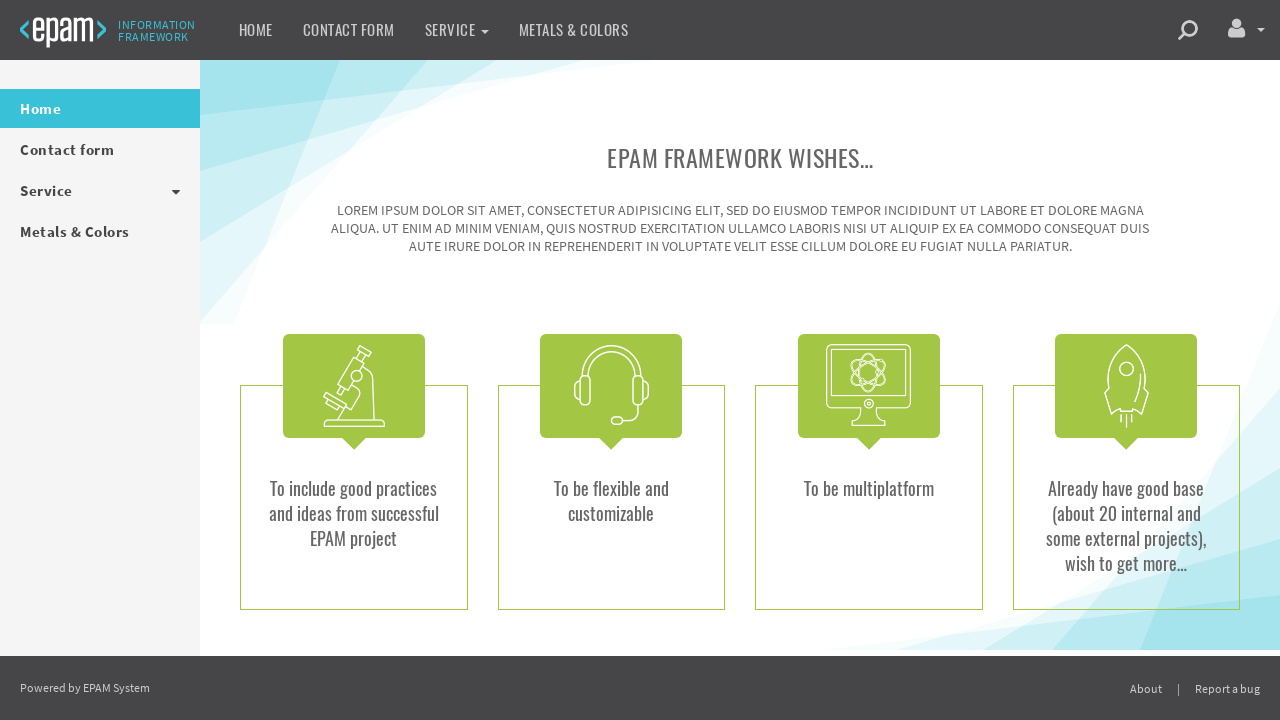

Navigated to test site at https://jdi-framework.github.io/tests/index.htm
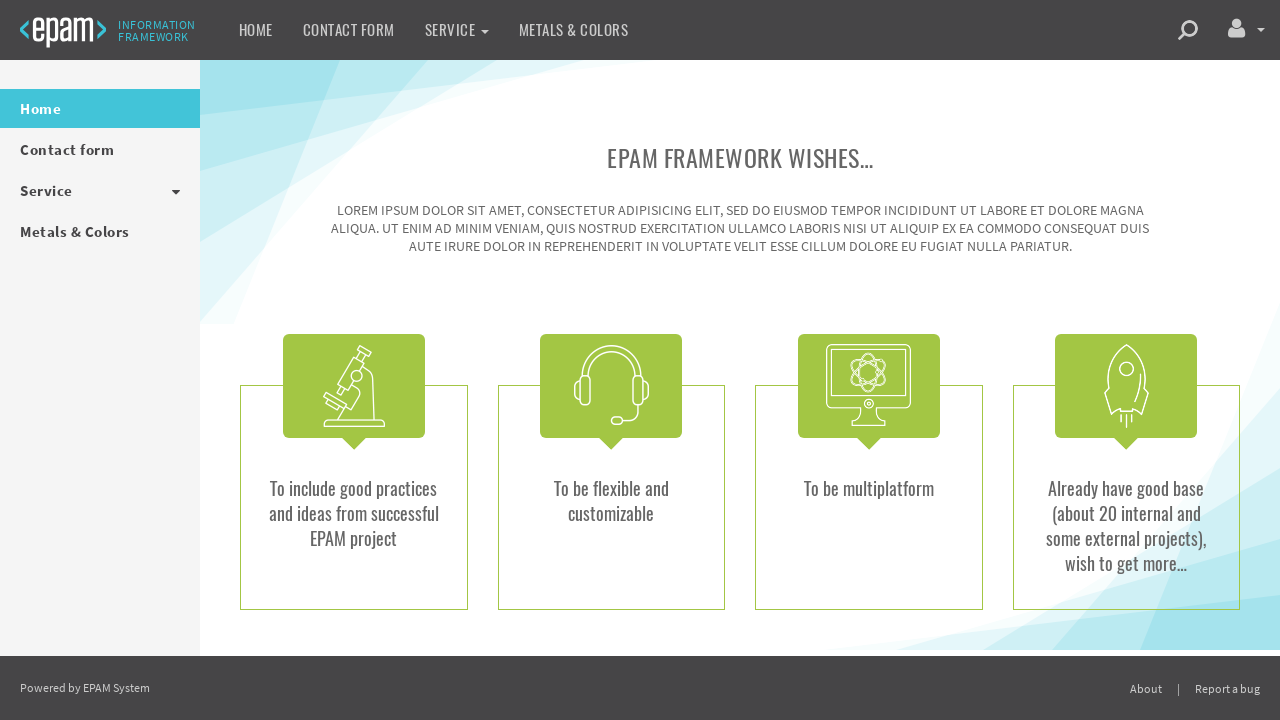

Verified page title is 'Index Page'
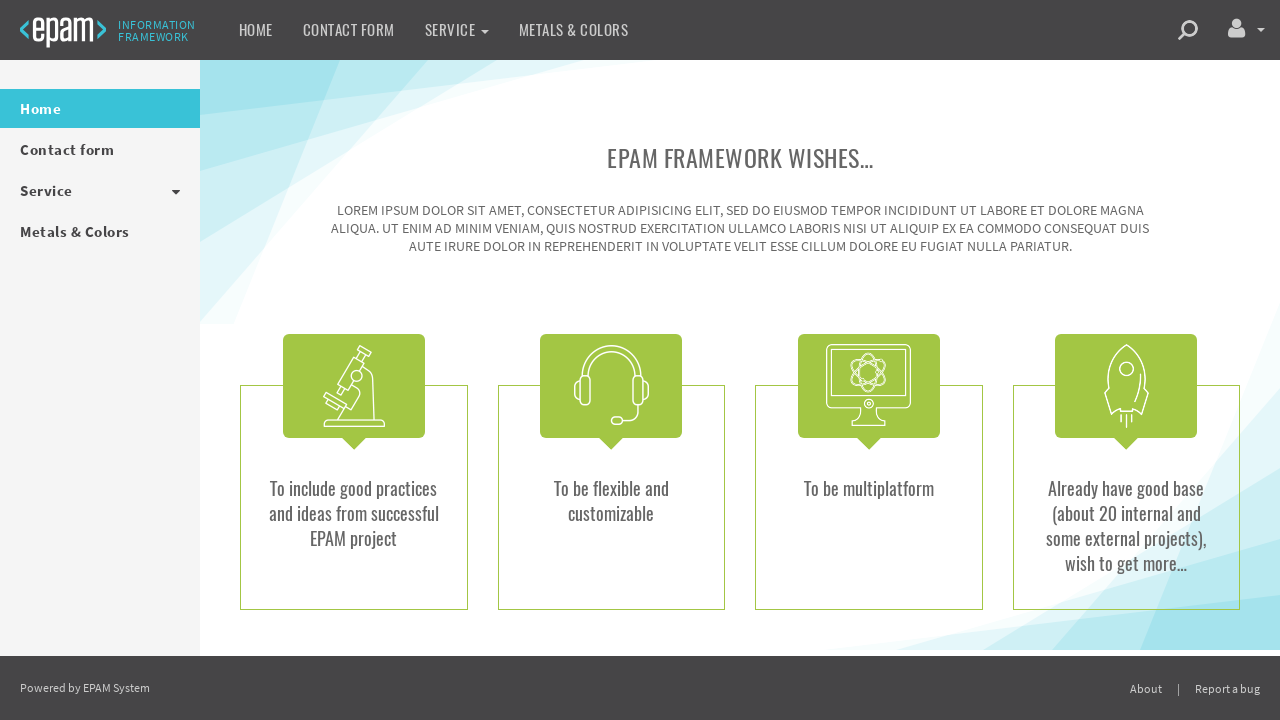

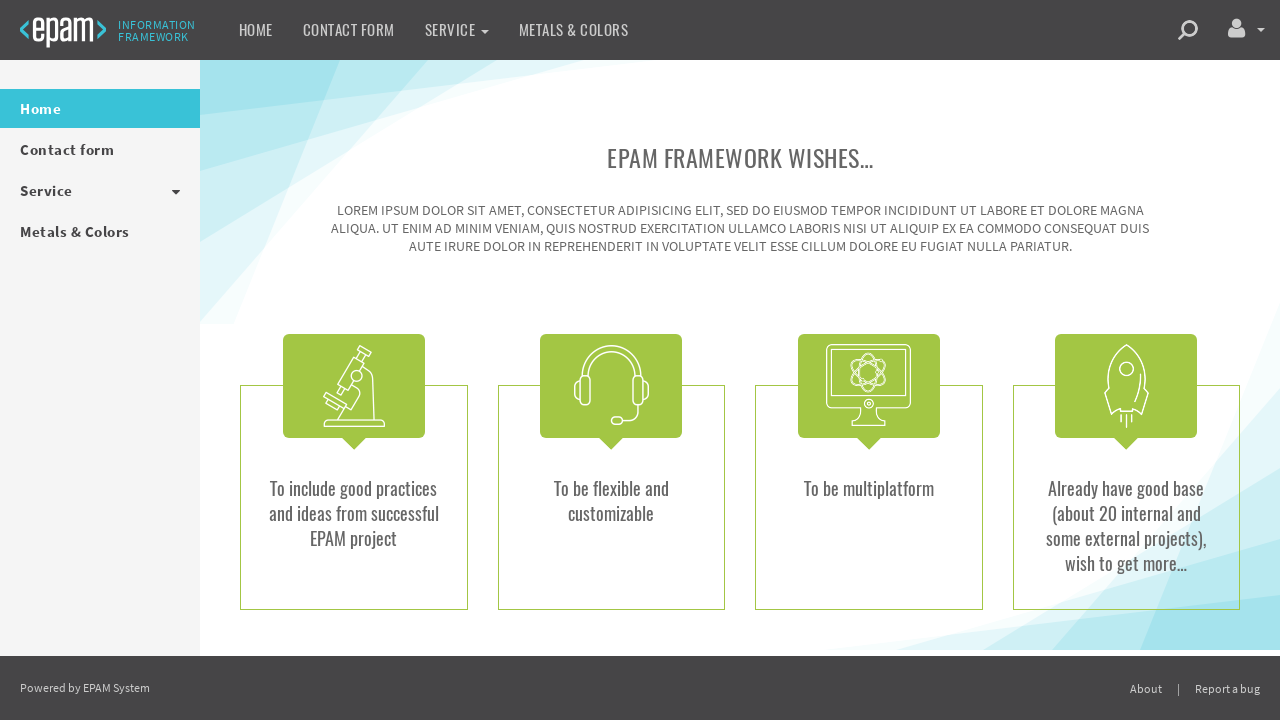